Tests window/popup handling by clicking a link that opens a new window, capturing the popup, switching between windows, and navigating back to the home page.

Starting URL: https://practice.cydeo.com/windows

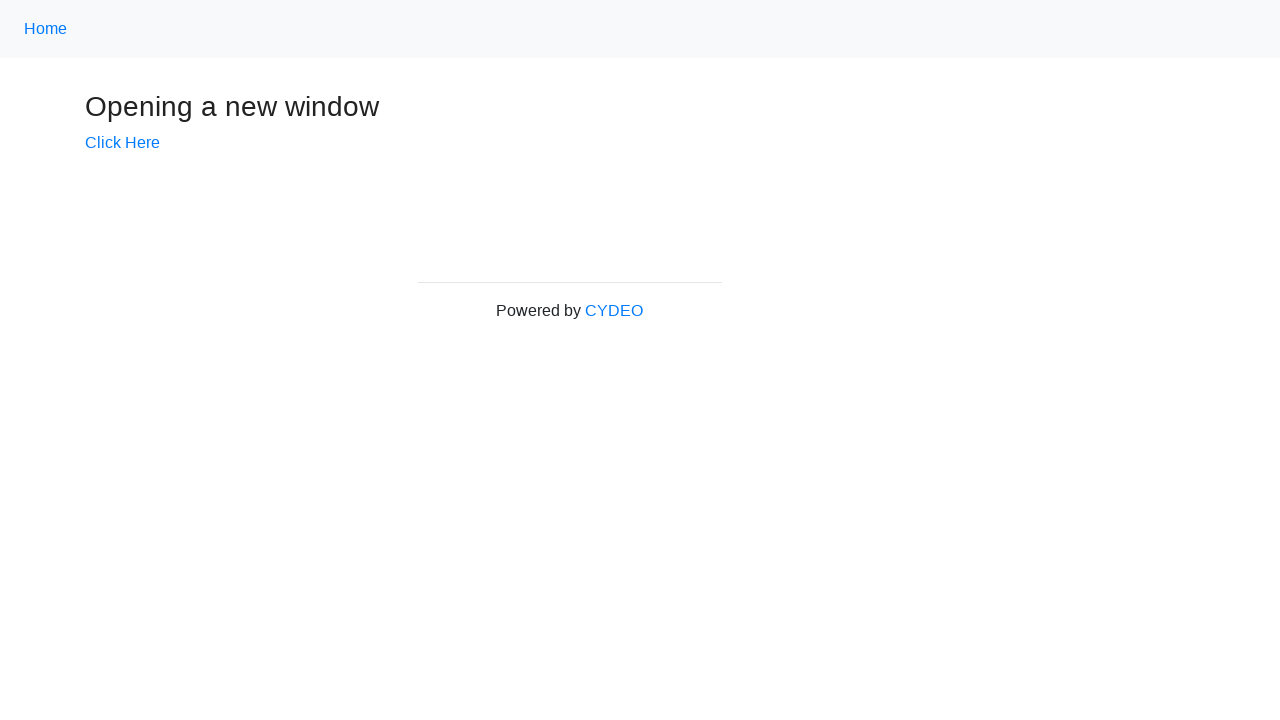

Retrieved initial page title
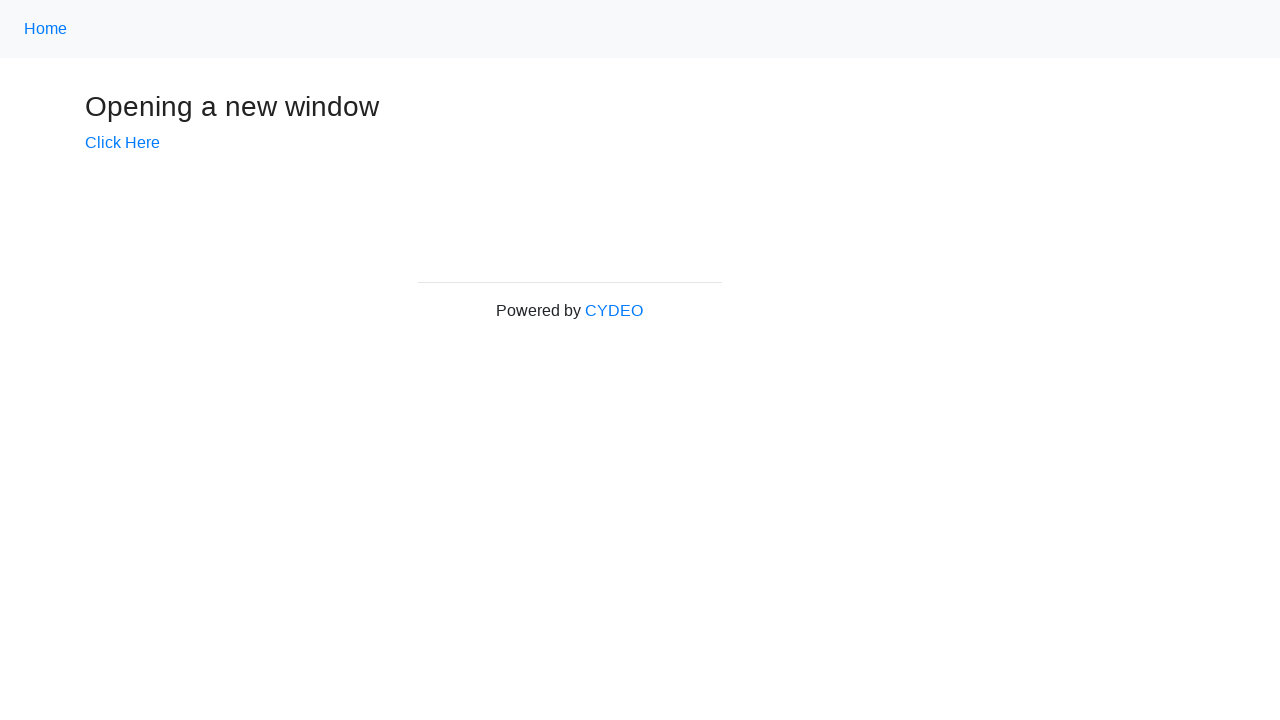

Retrieved header text from page
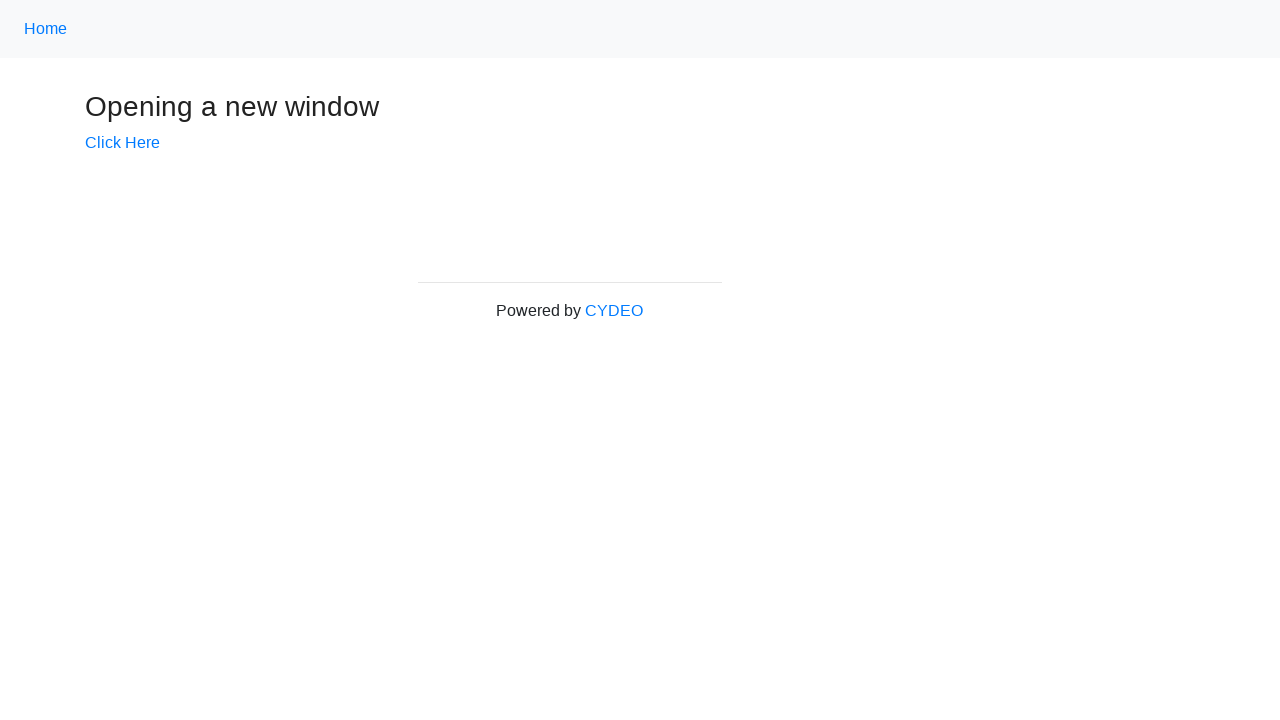

Clicked 'Click Here' link to open popup window at (122, 143) on text=Click Here
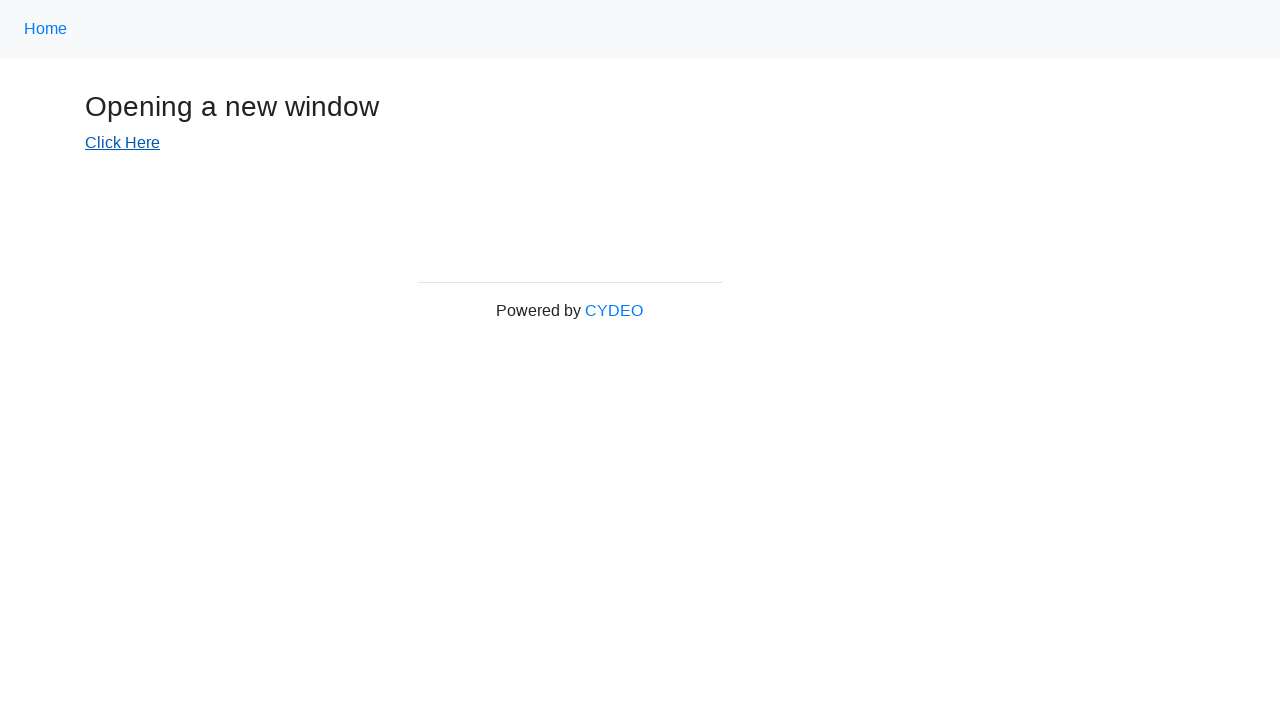

Captured new popup window
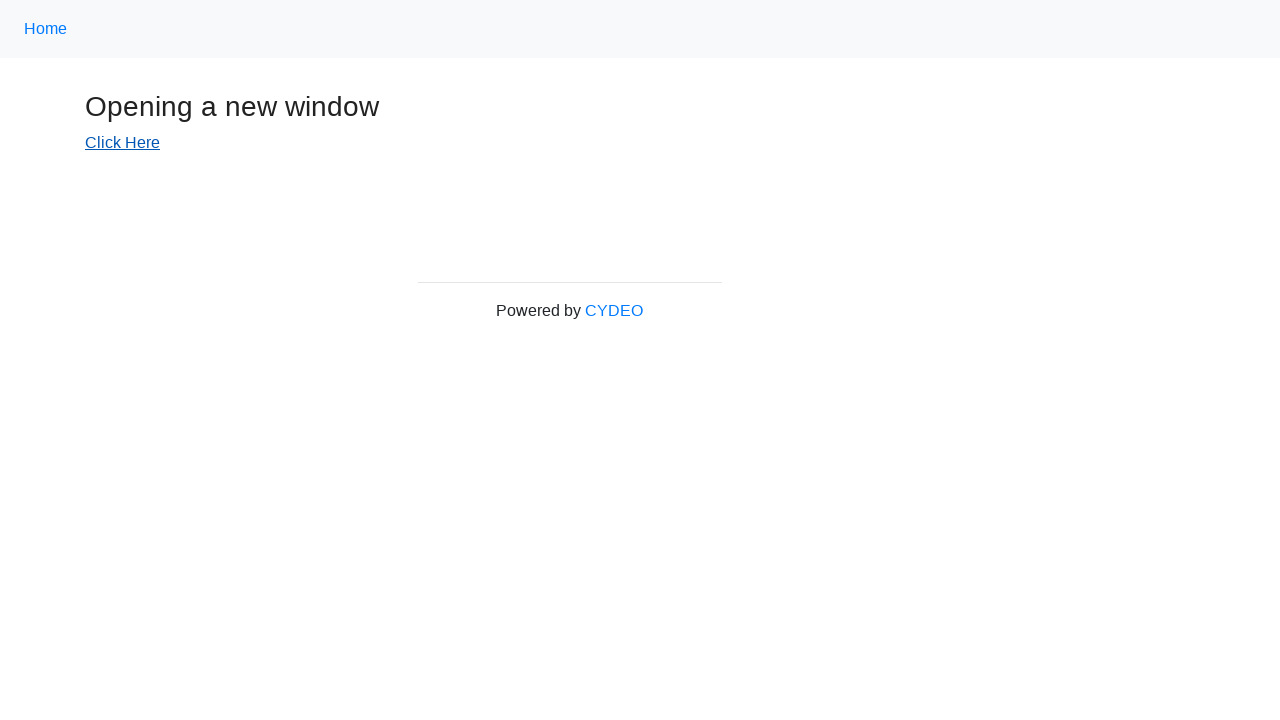

Popup window finished loading
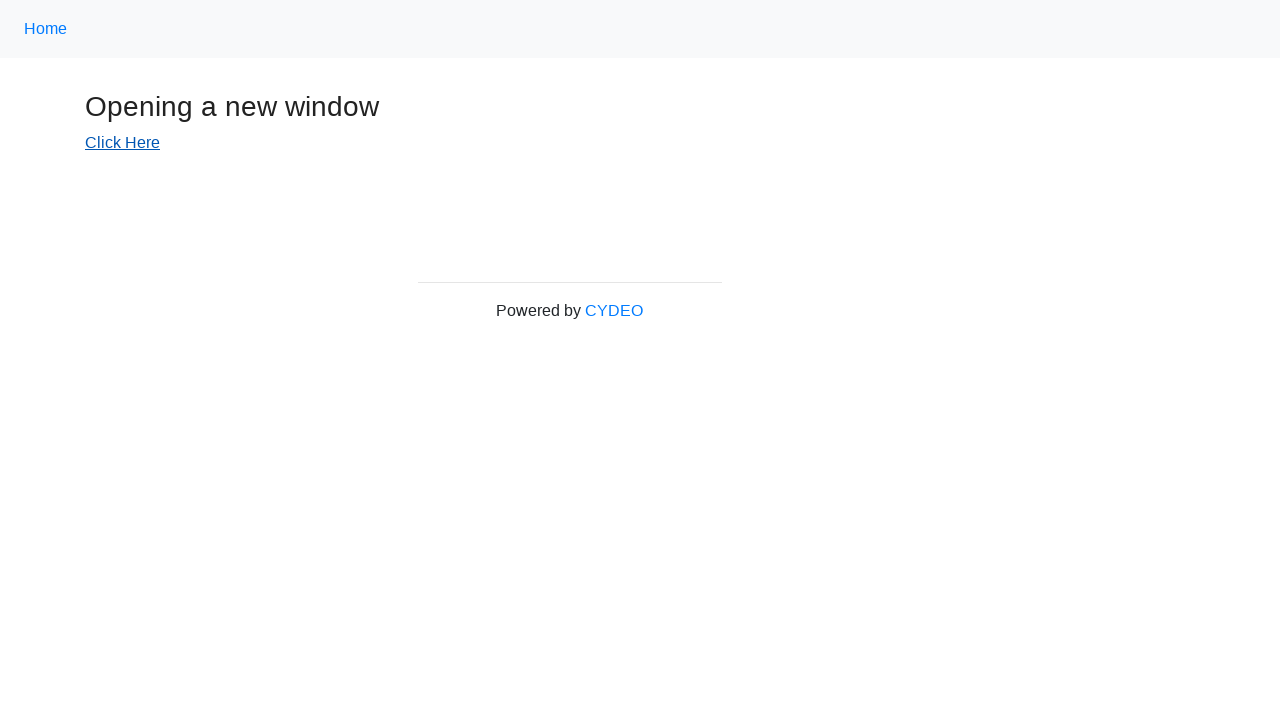

Switched focus back to original window
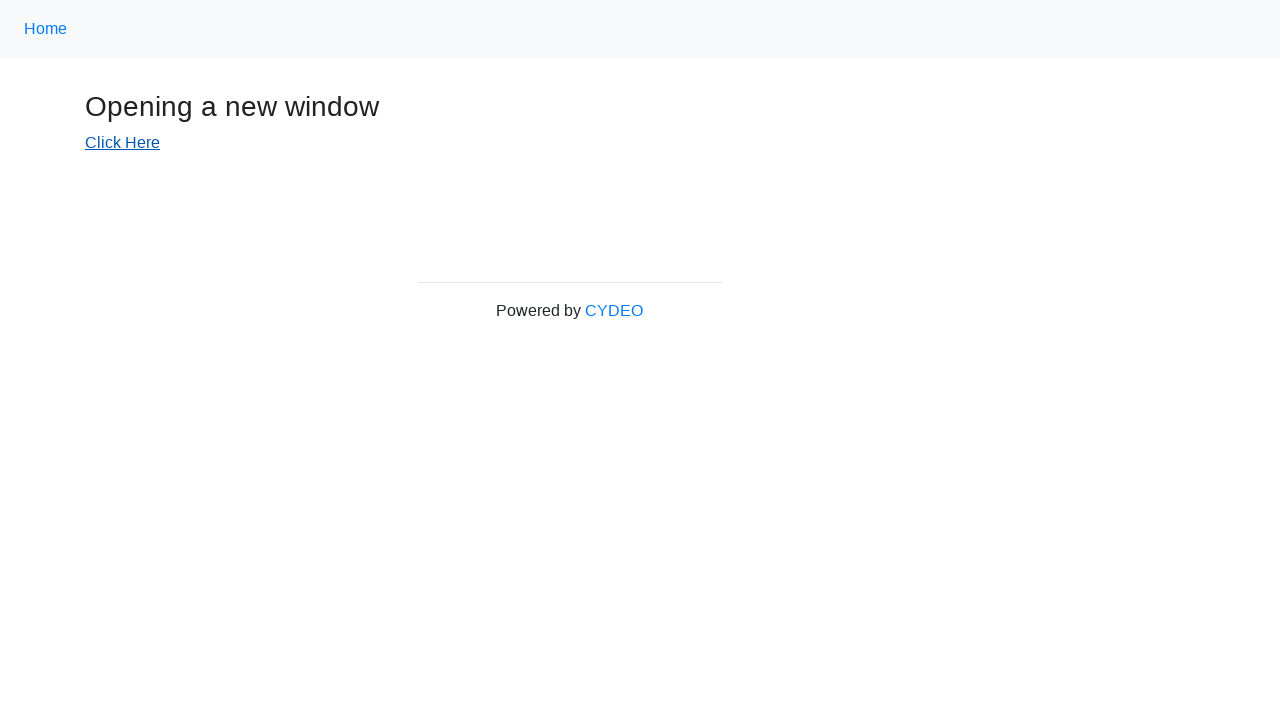

Clicked Home link to navigate back to home page at (46, 29) on text=Home
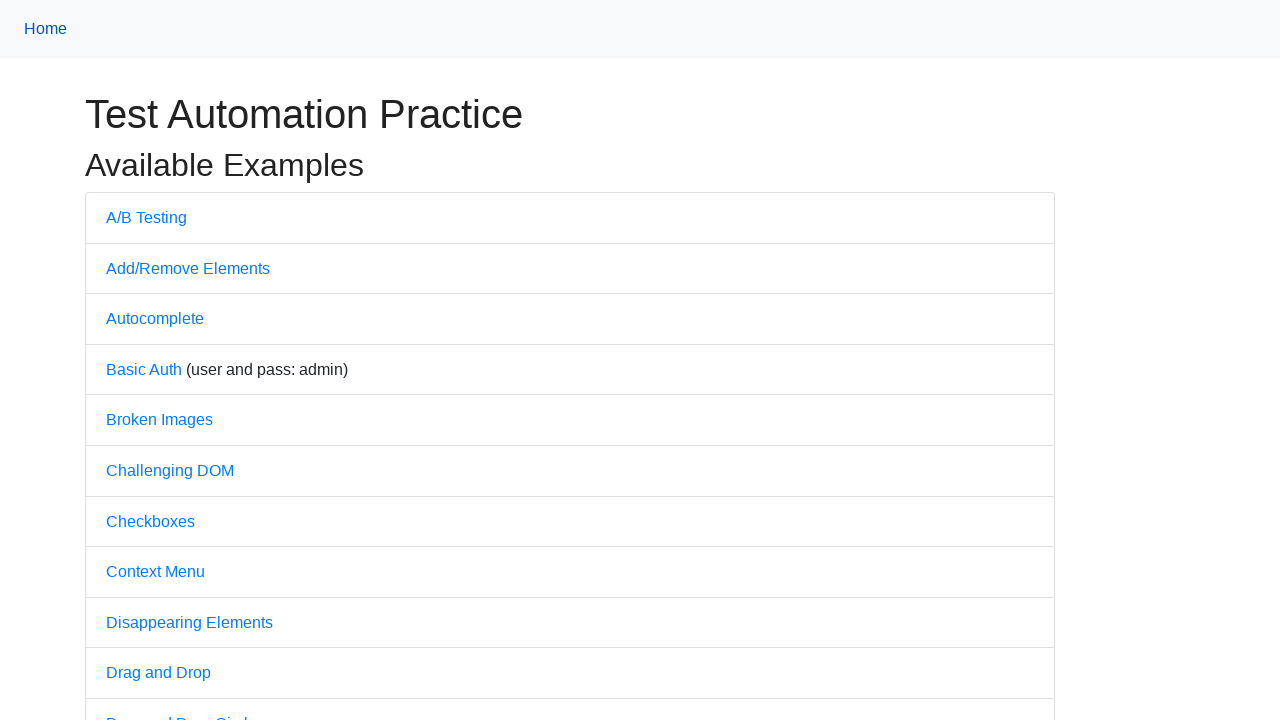

Navigation to home page completed
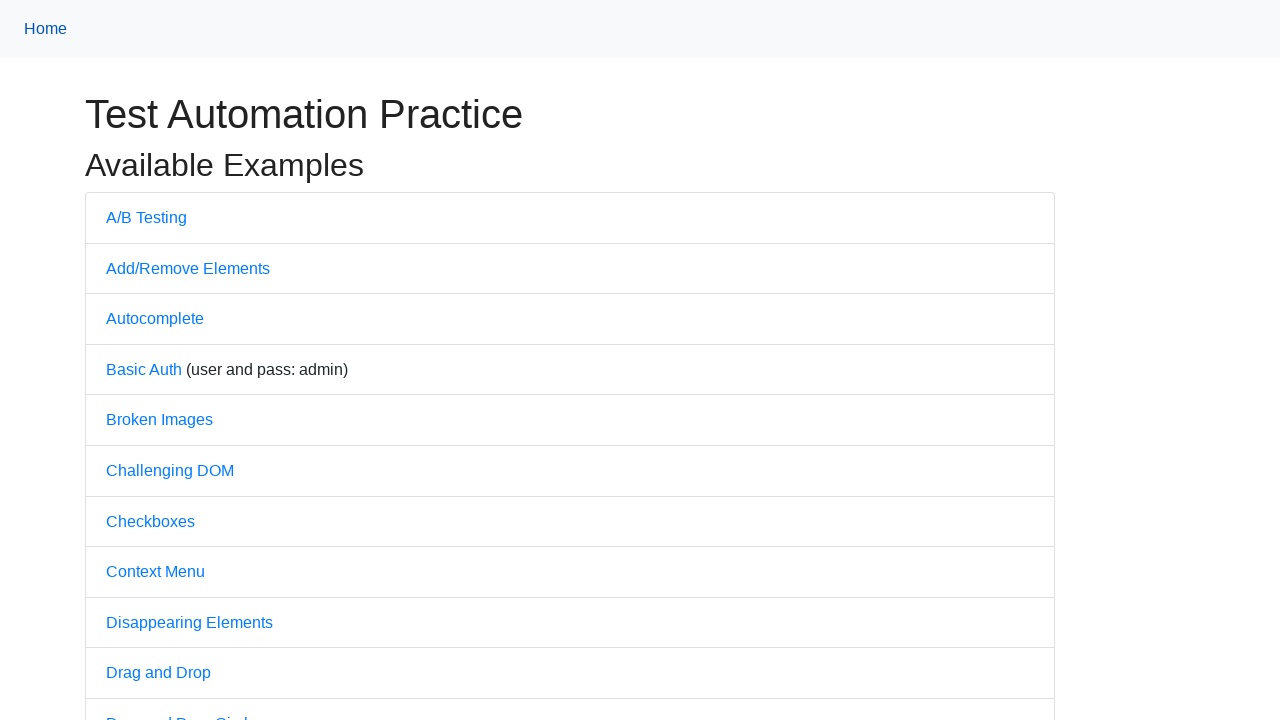

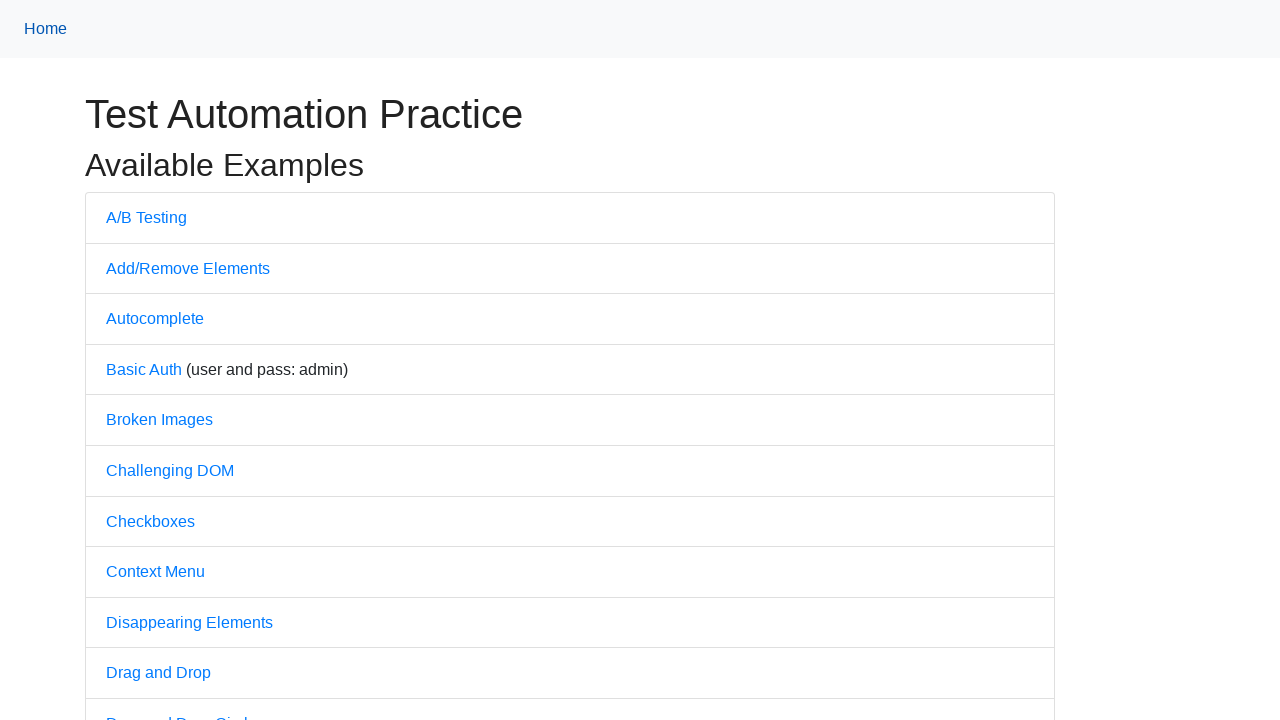